Tests triangle application with negative value for side 2, expecting an error

Starting URL: https://testpages.eviltester.com/styled/apps/triangle/triangle001.html

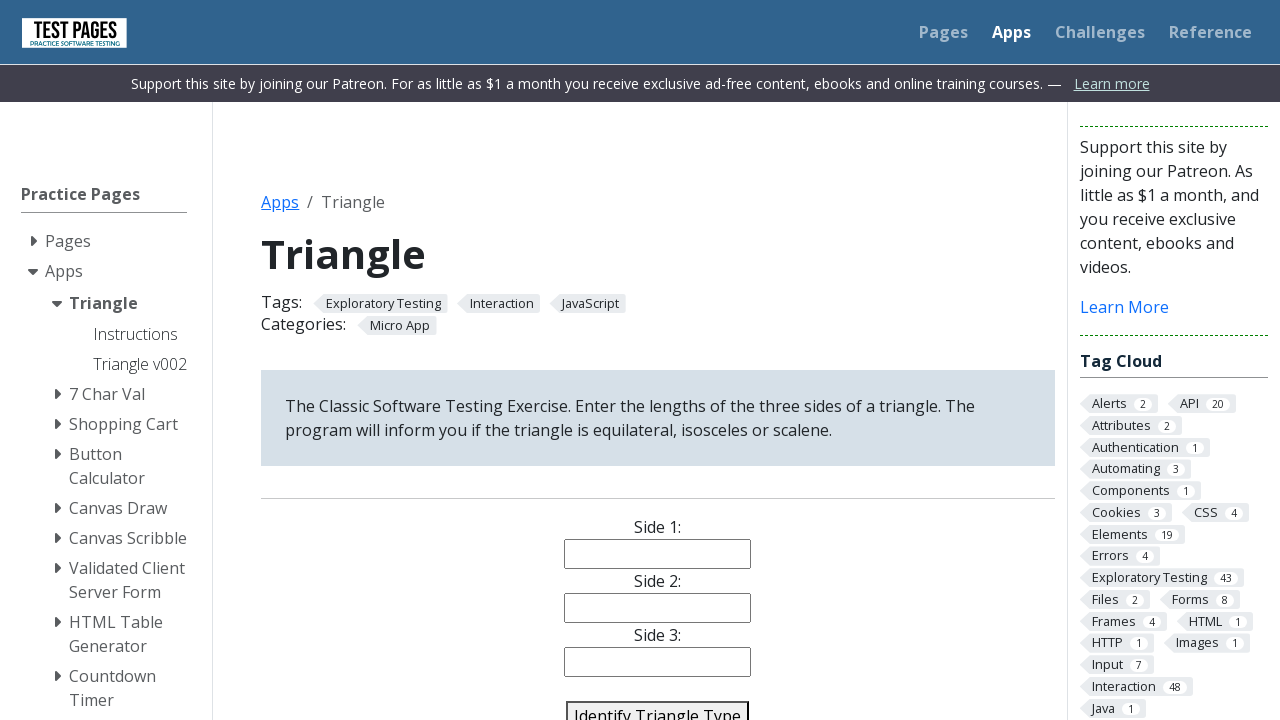

Filled side 1 with value '3' on #side1
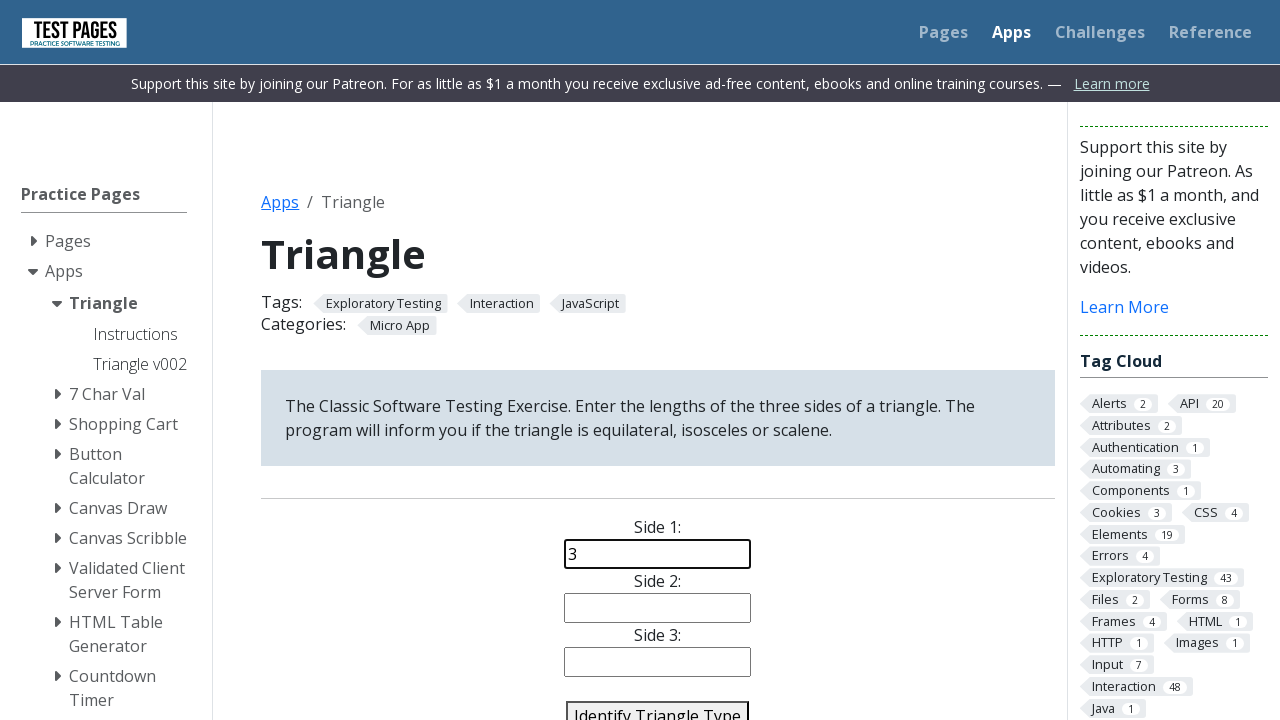

Filled side 2 with negative value '-3' on #side2
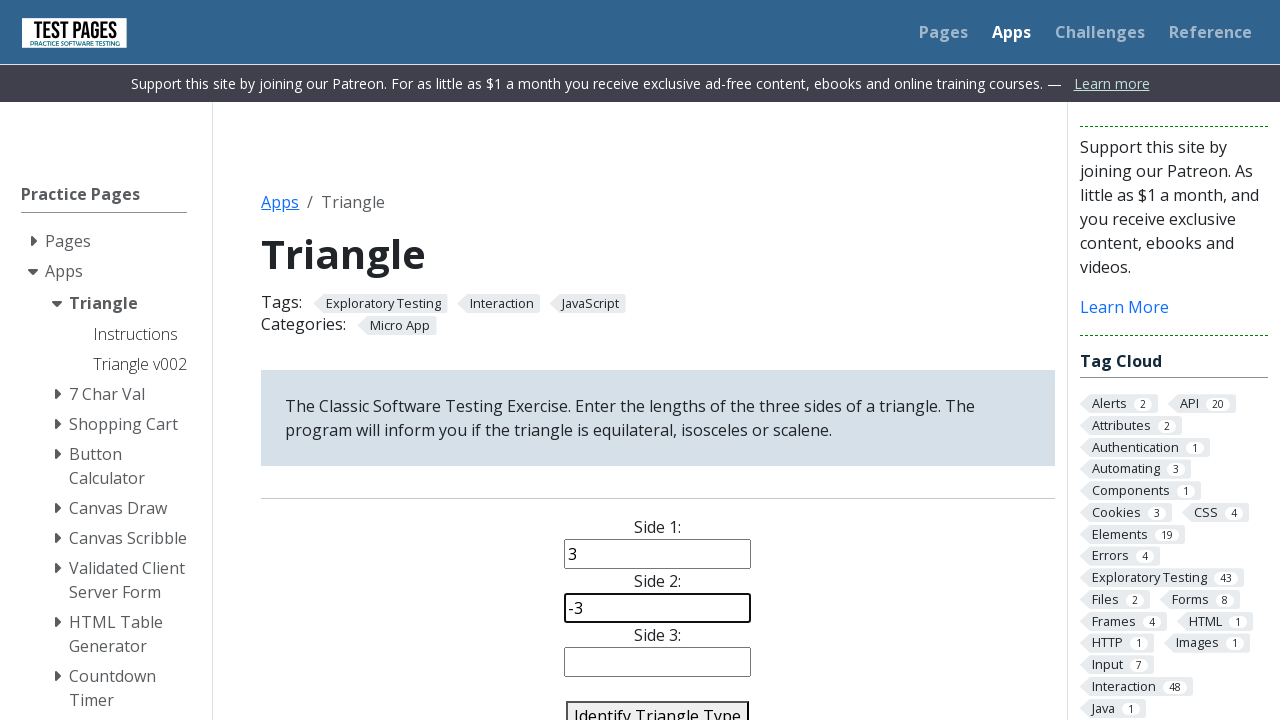

Filled side 3 with value '3' on #side3
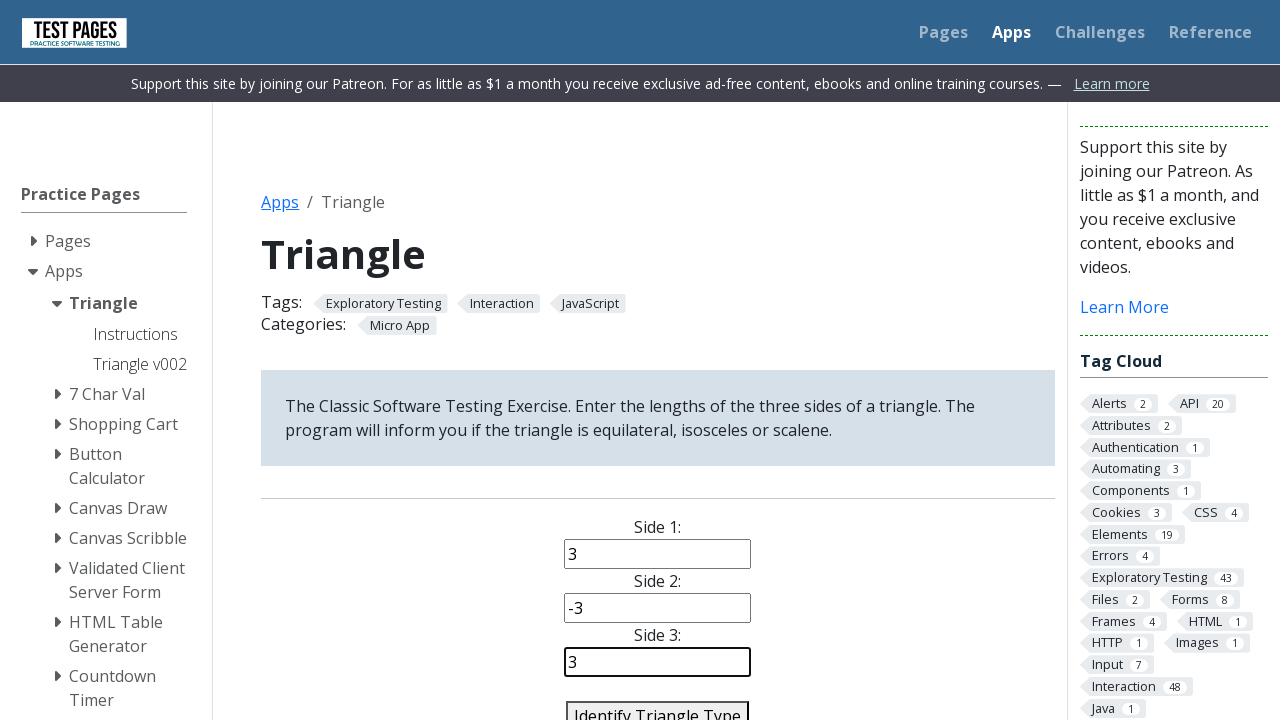

Clicked identify triangle button to validate the triangle at (658, 705) on #identify-triangle-action
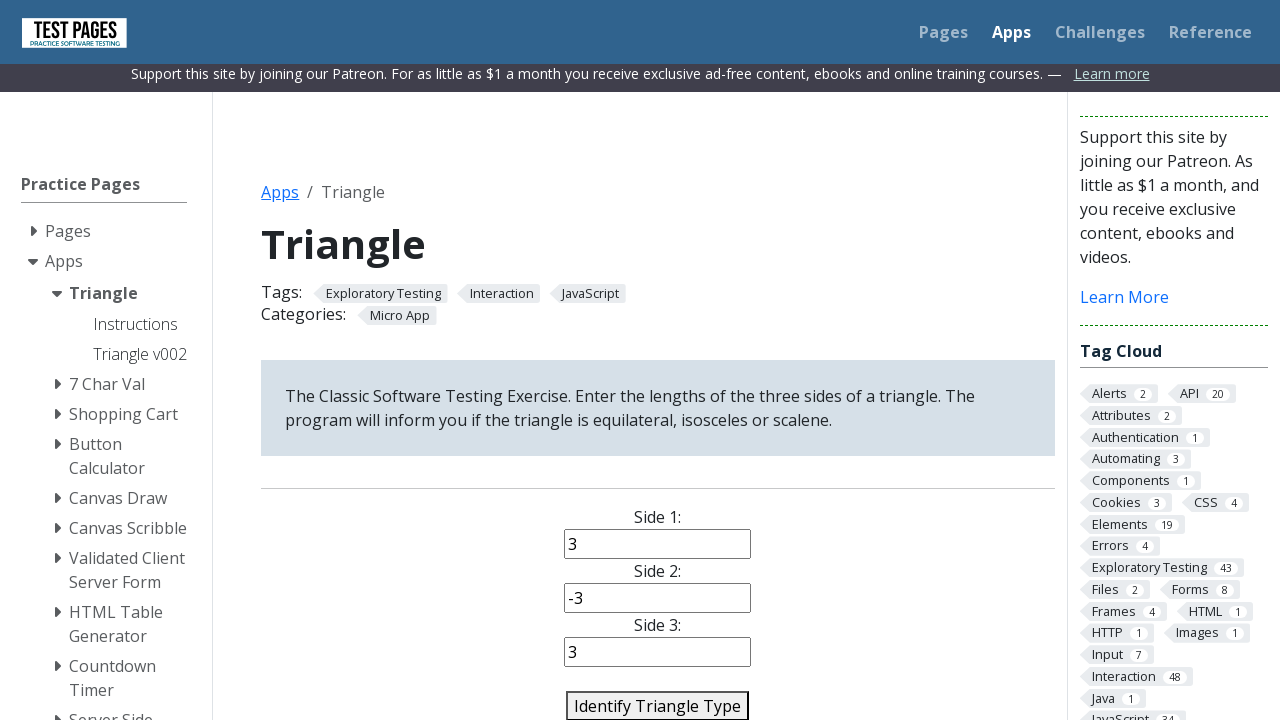

Verified error message displayed: 'Error: Not a Triangle'
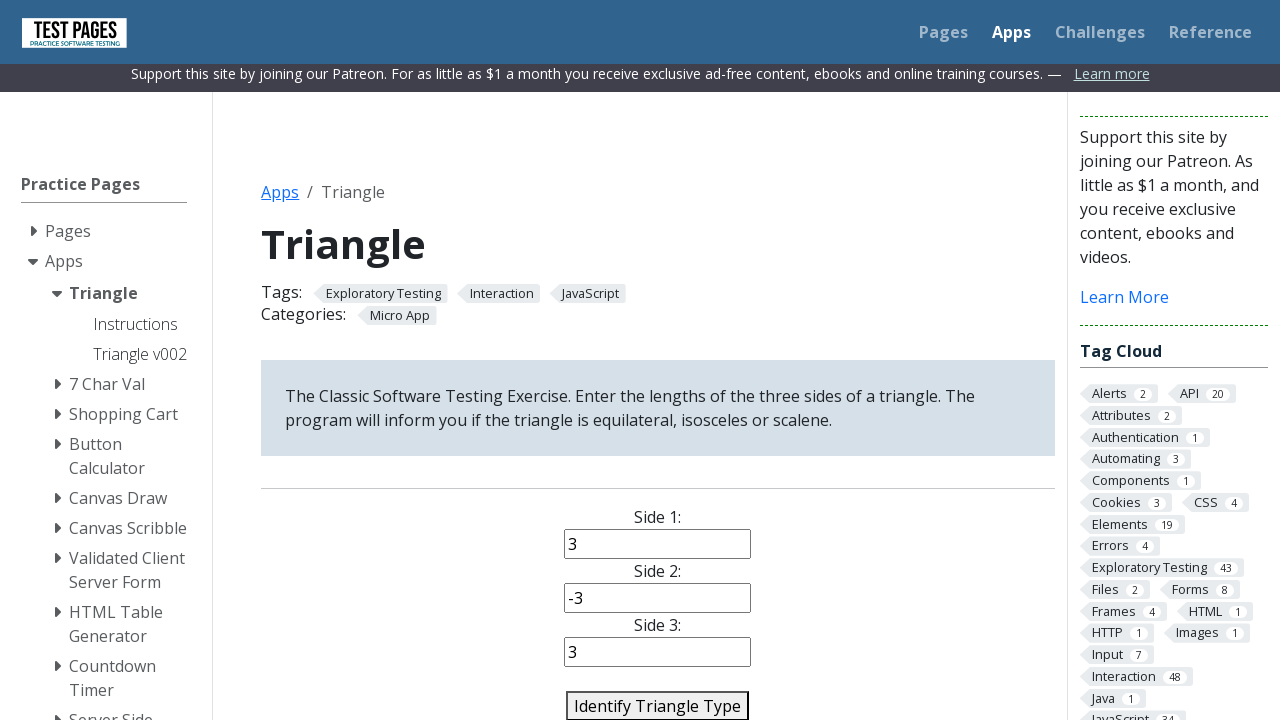

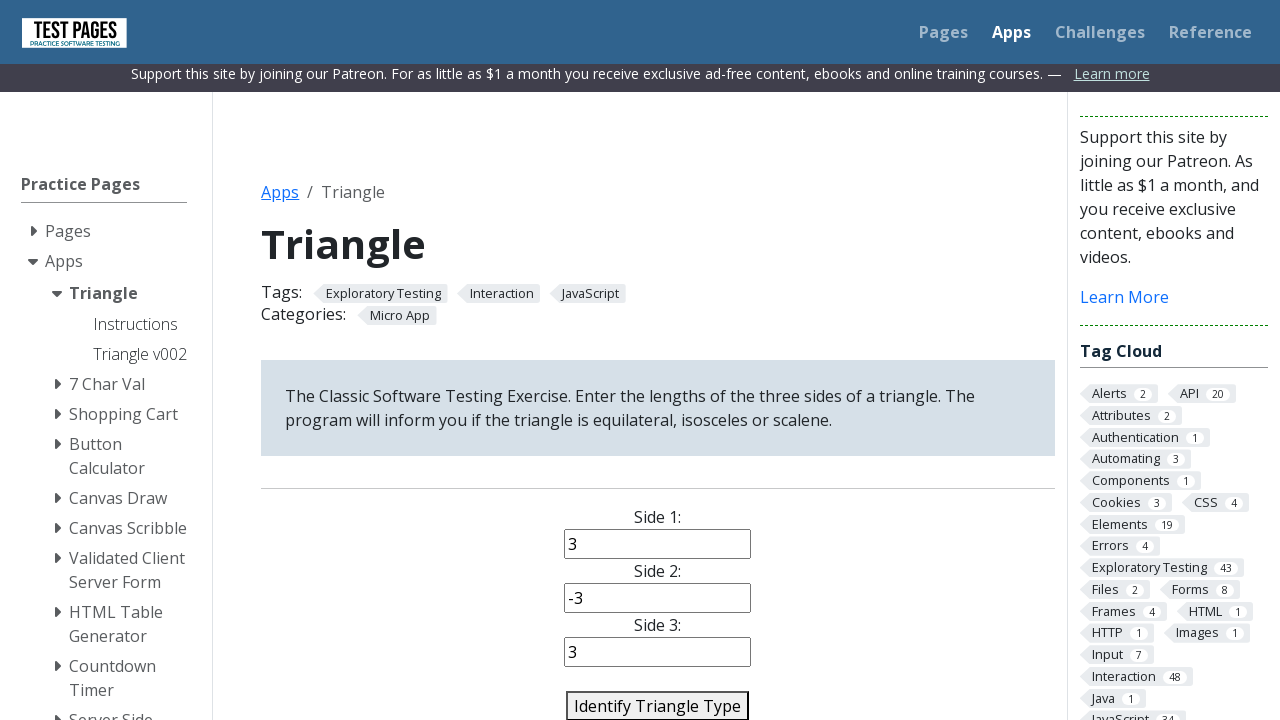